Tests that new items are appended to the bottom of the todo list by creating 3 items and verifying the count.

Starting URL: https://demo.playwright.dev/todomvc

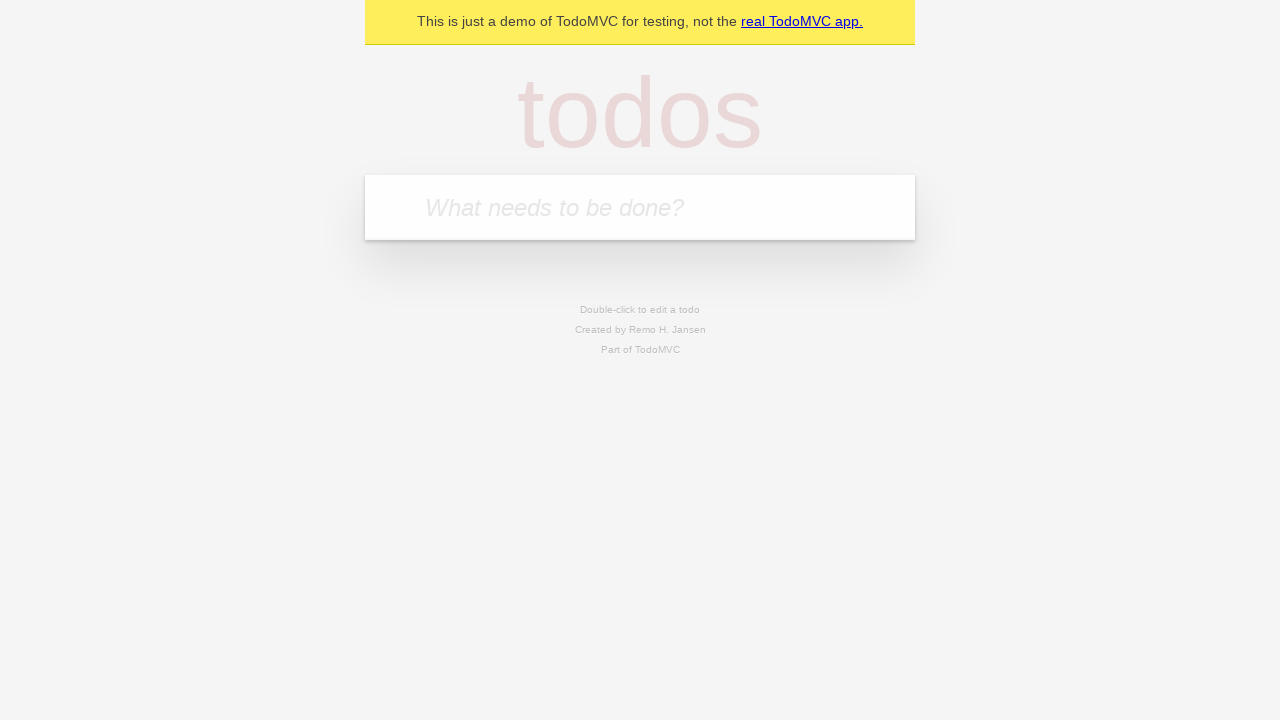

Filled todo input with 'buy some cheese' on internal:attr=[placeholder="What needs to be done?"i]
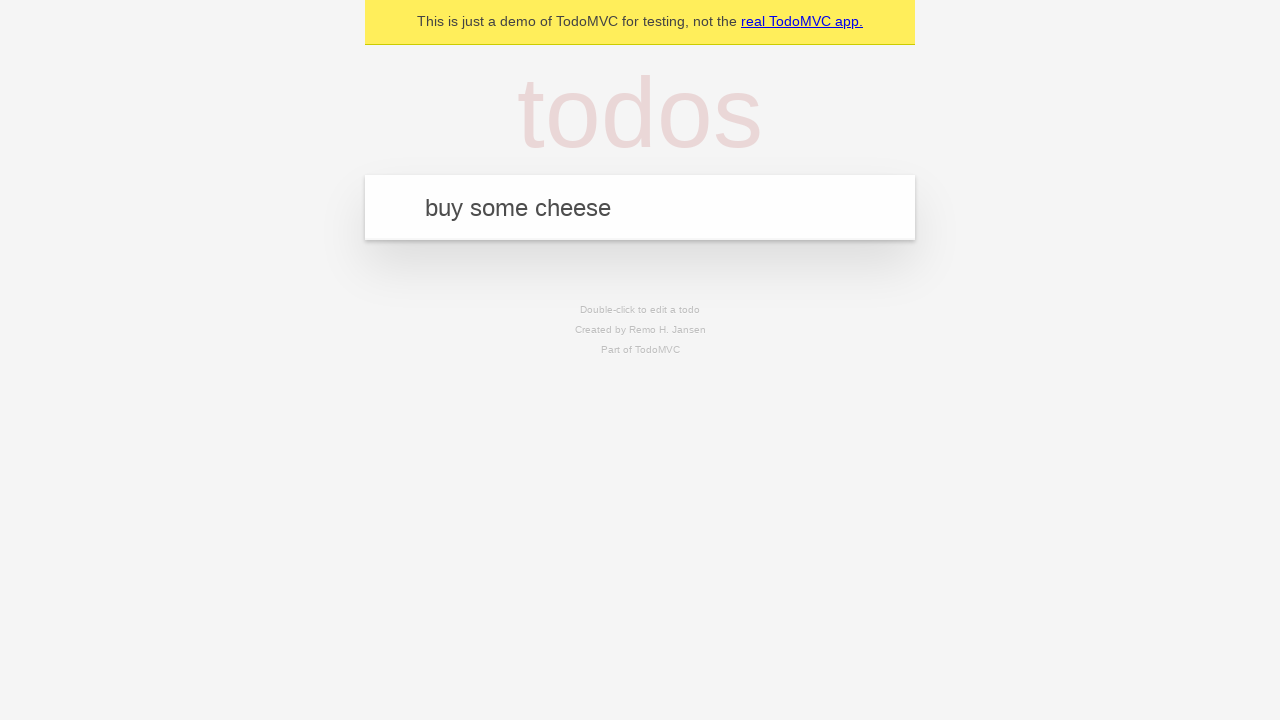

Pressed Enter to add first todo item on internal:attr=[placeholder="What needs to be done?"i]
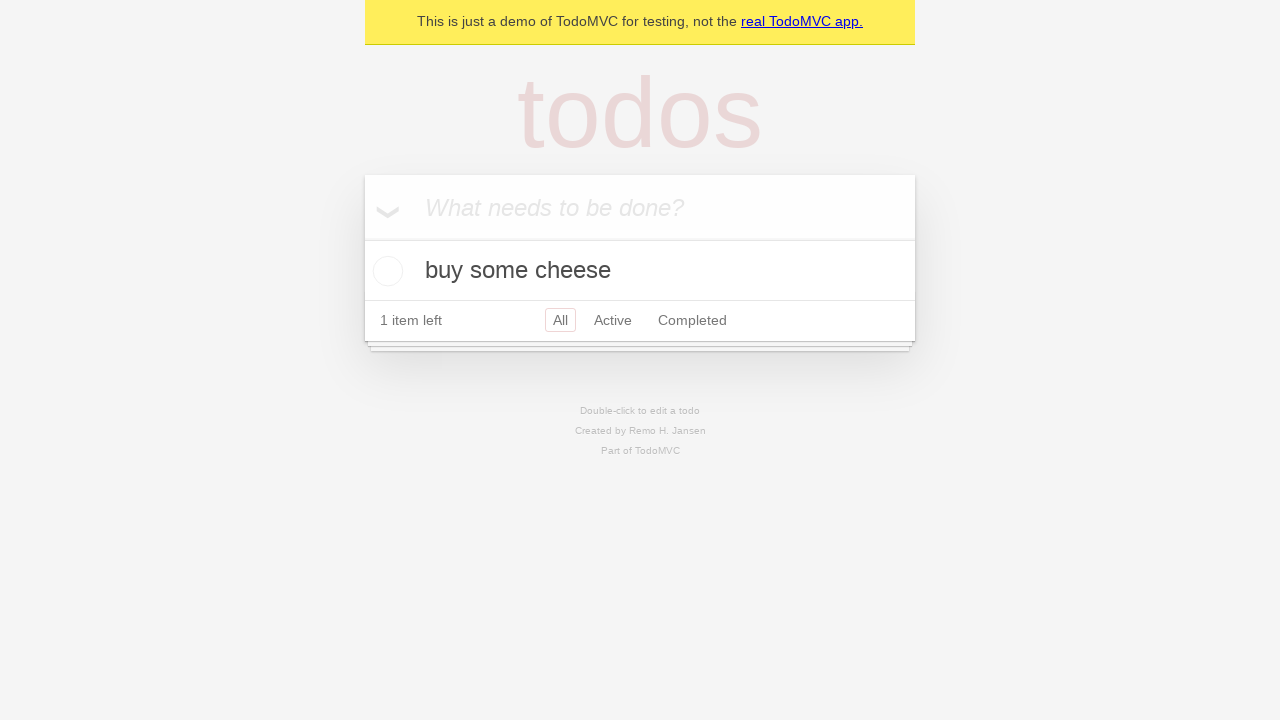

Filled todo input with 'feed the cat' on internal:attr=[placeholder="What needs to be done?"i]
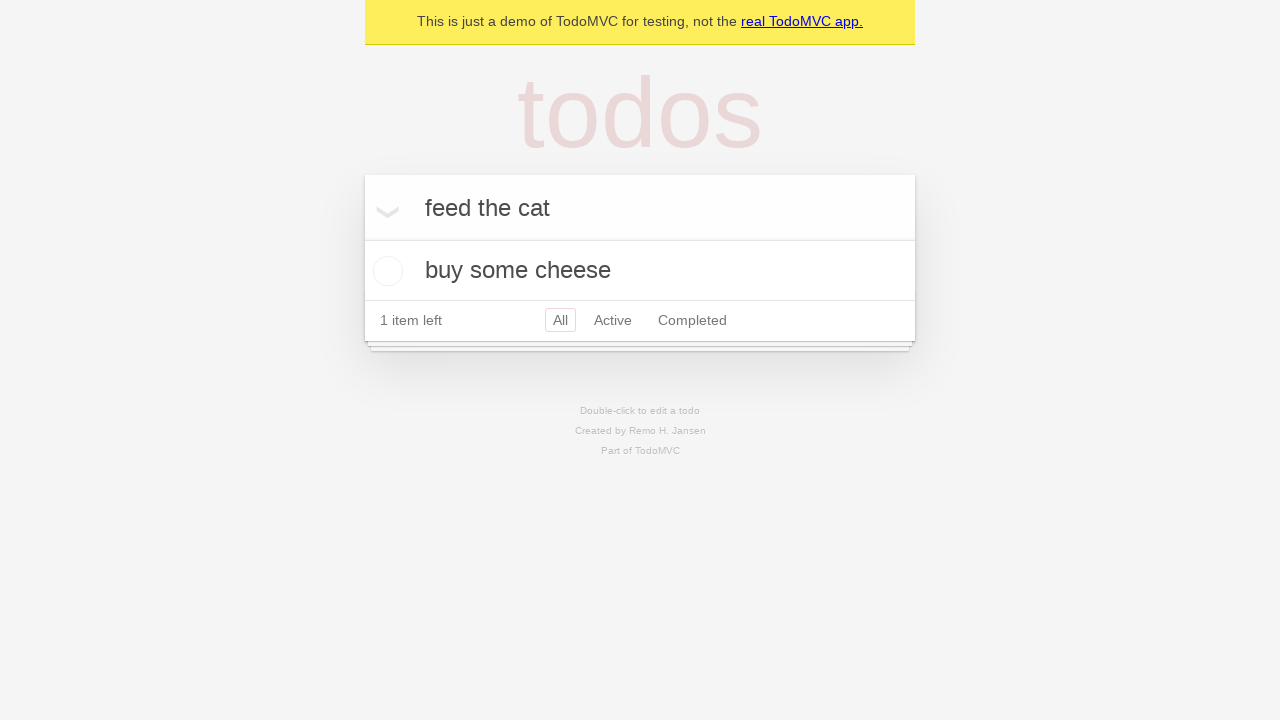

Pressed Enter to add second todo item on internal:attr=[placeholder="What needs to be done?"i]
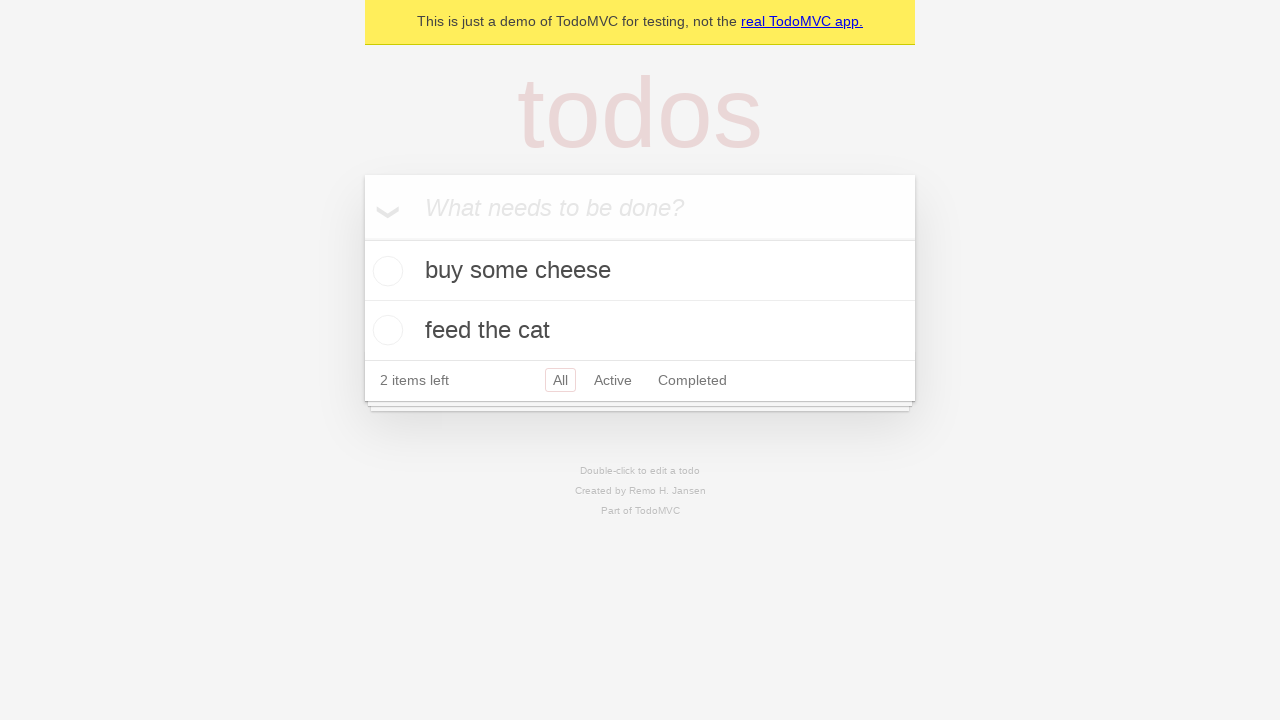

Filled todo input with 'book a doctors appointment' on internal:attr=[placeholder="What needs to be done?"i]
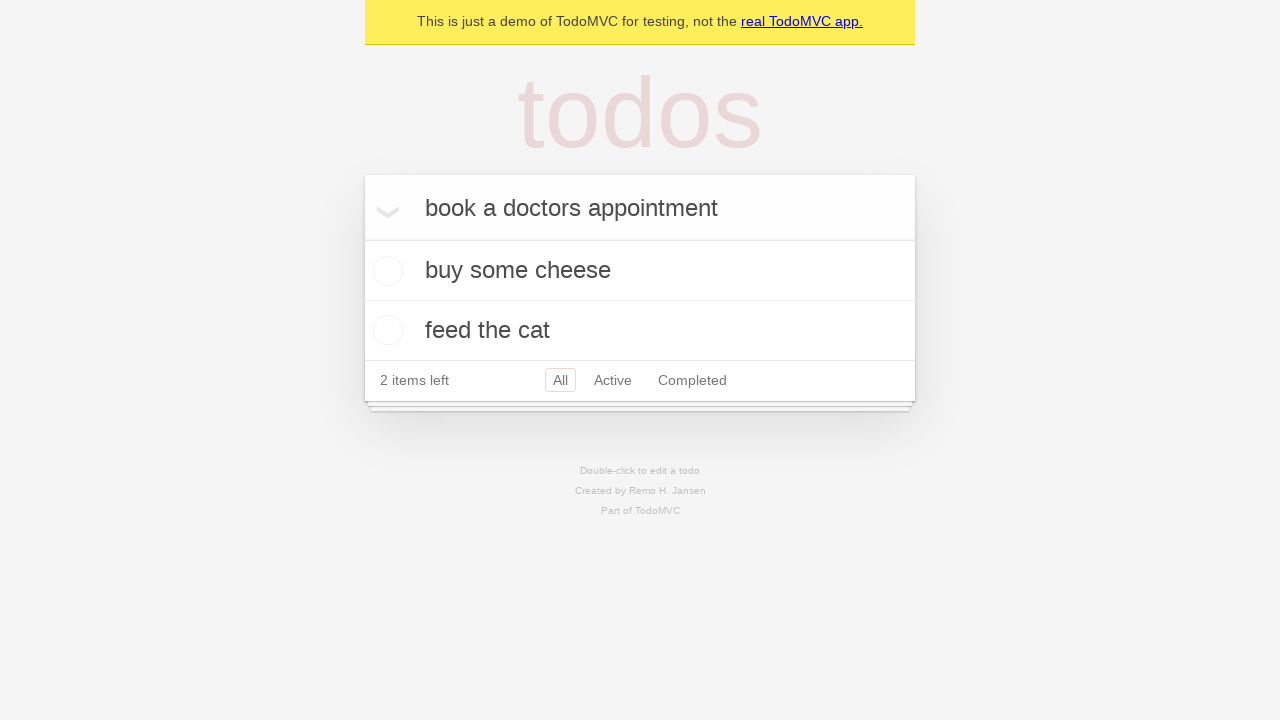

Pressed Enter to add third todo item on internal:attr=[placeholder="What needs to be done?"i]
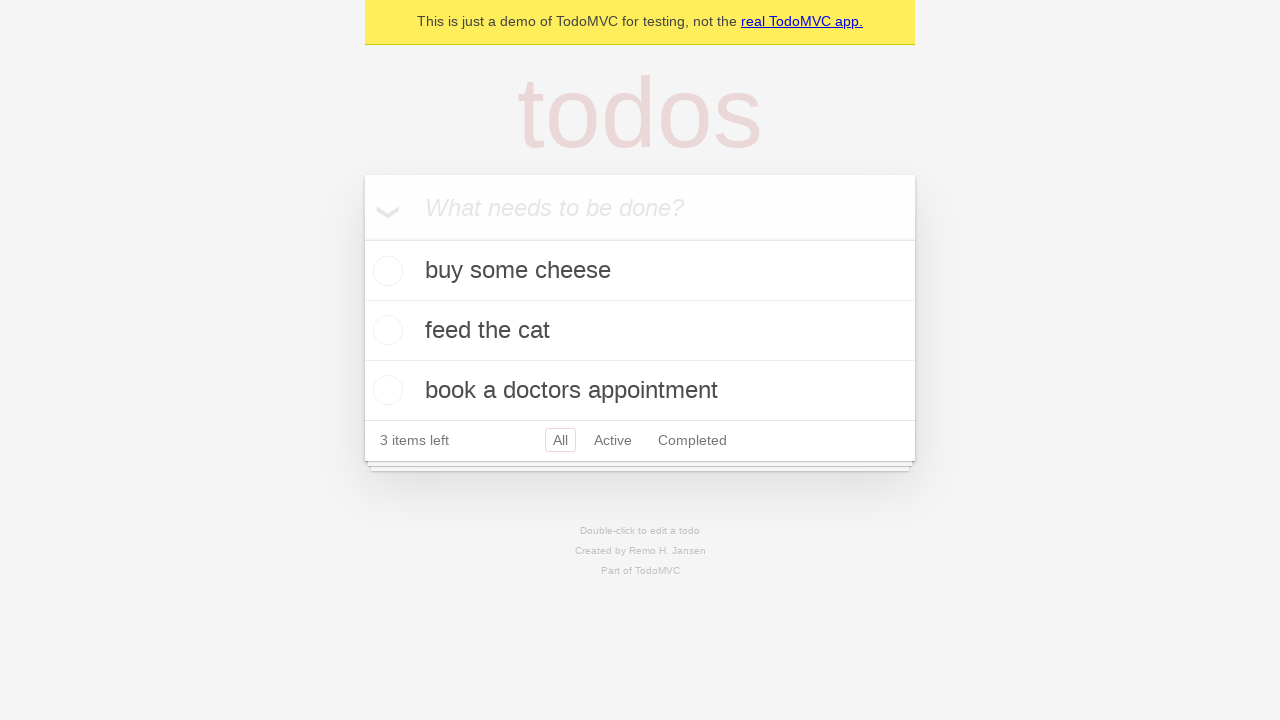

Waited for all 3 todo items to appear in the list
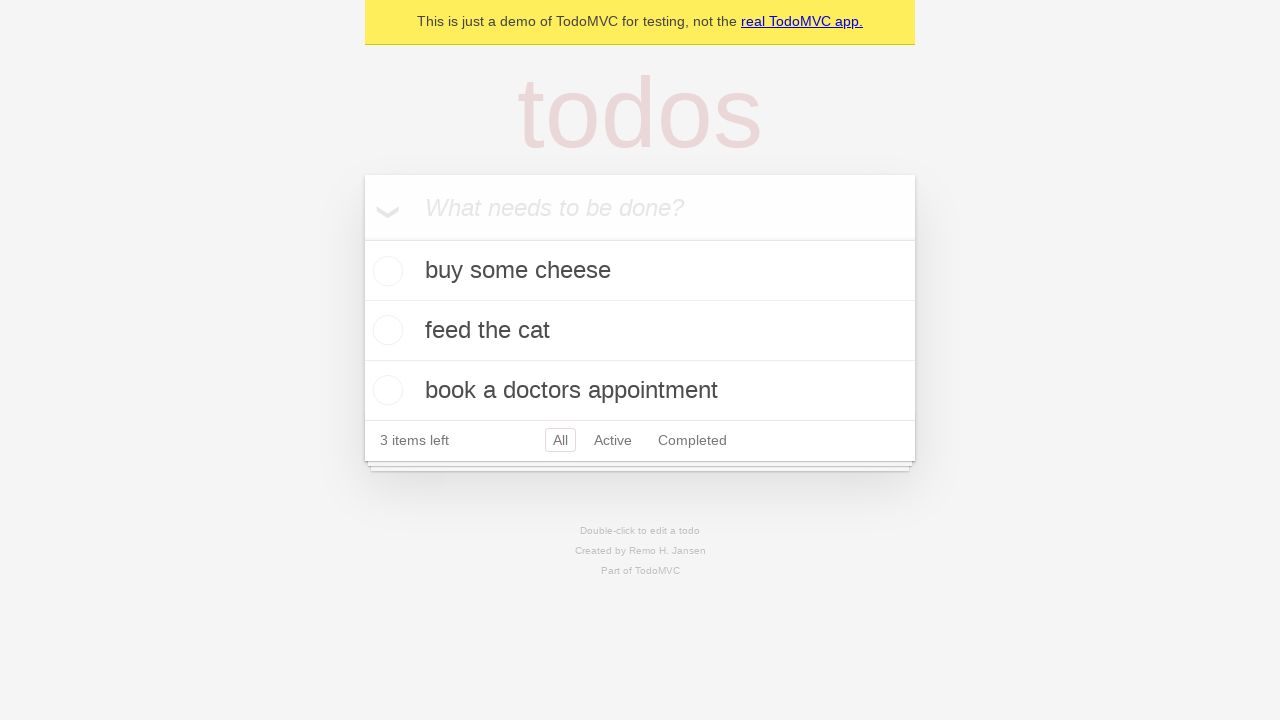

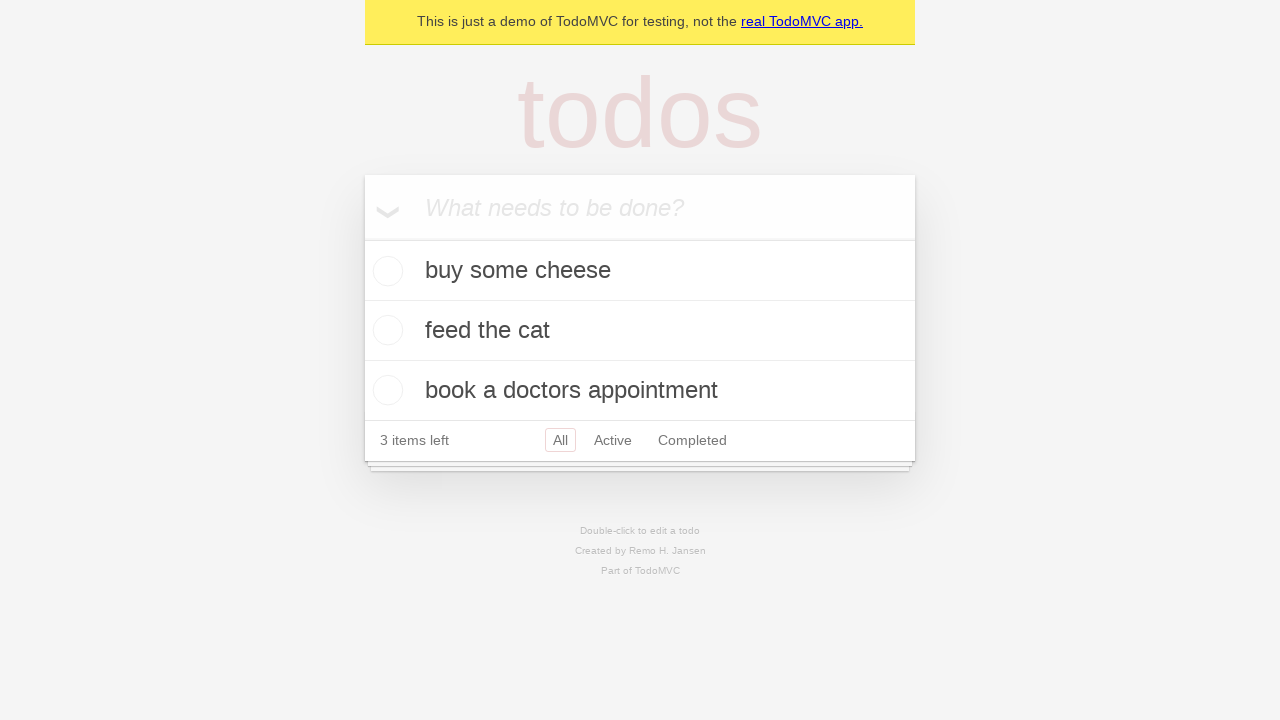